Tests the DemoQA Dynamic Properties page by clicking buttons that change state dynamically over time.

Starting URL: https://demoqa.com

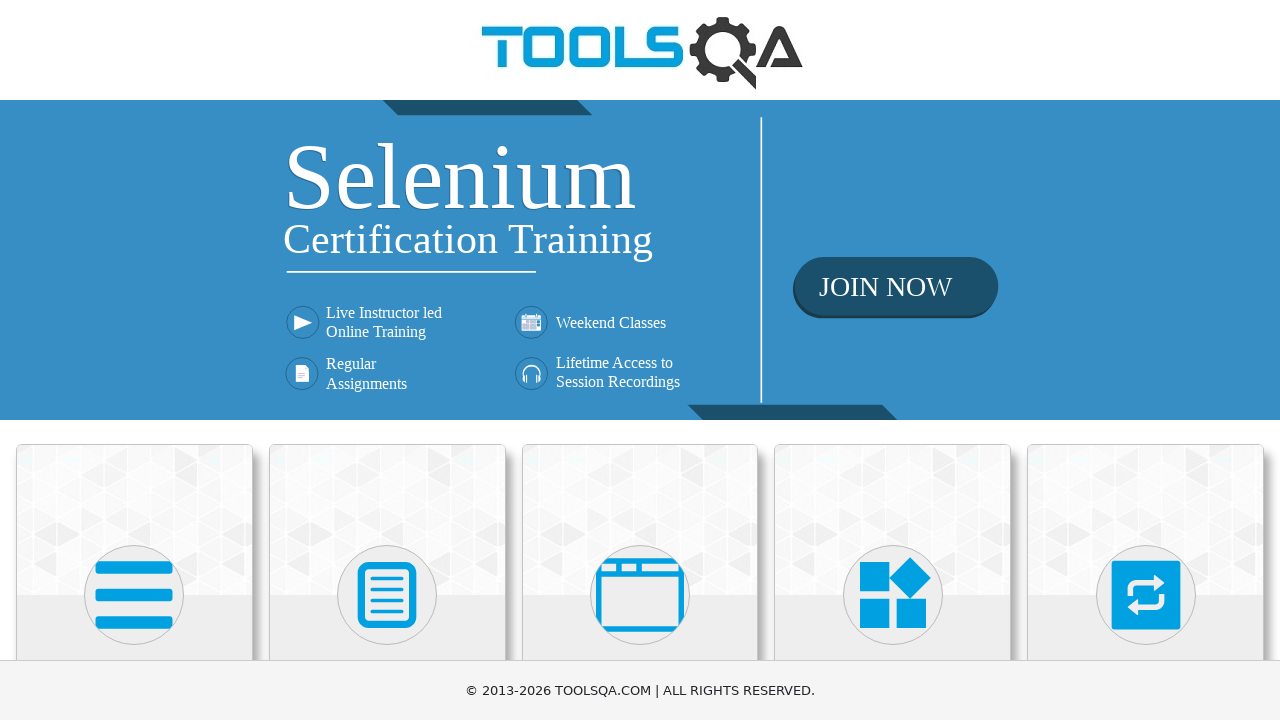

Clicked on Elements menu avatar at (134, 595) on xpath=(//div[@class='avatar mx-auto white'])[1]
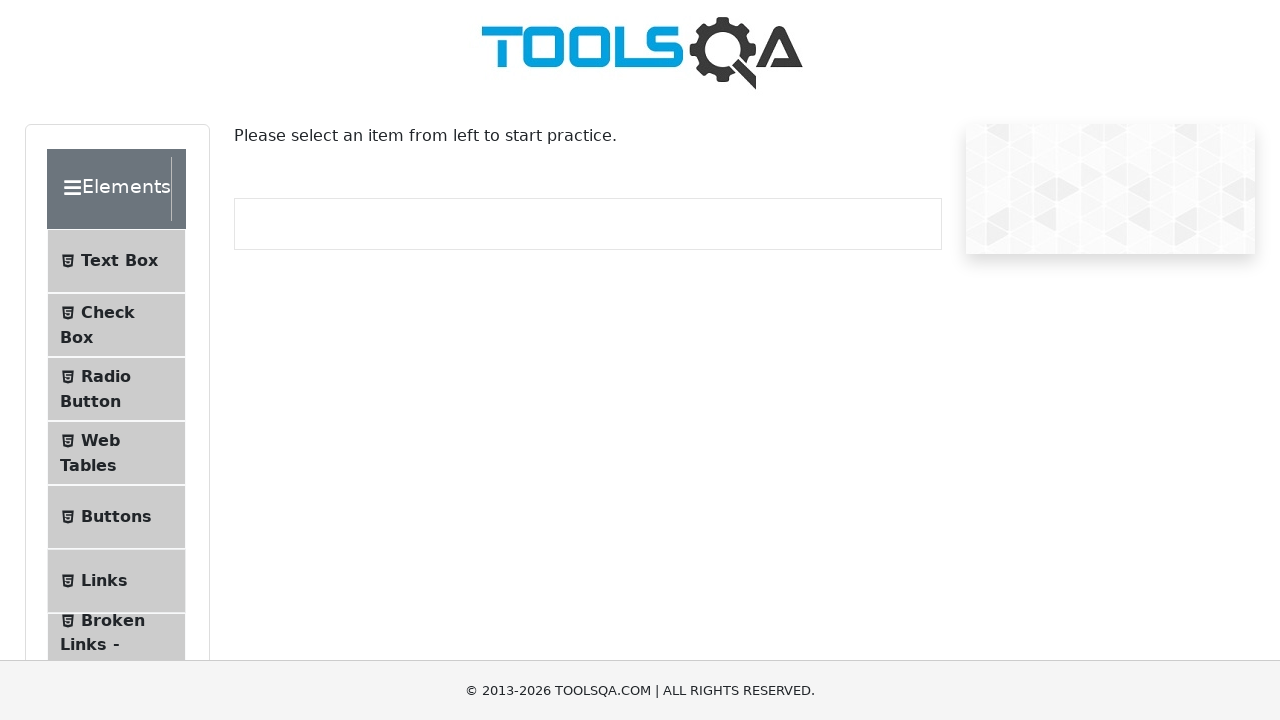

Clicked on Dynamic Properties submenu at (116, 360) on #item-8
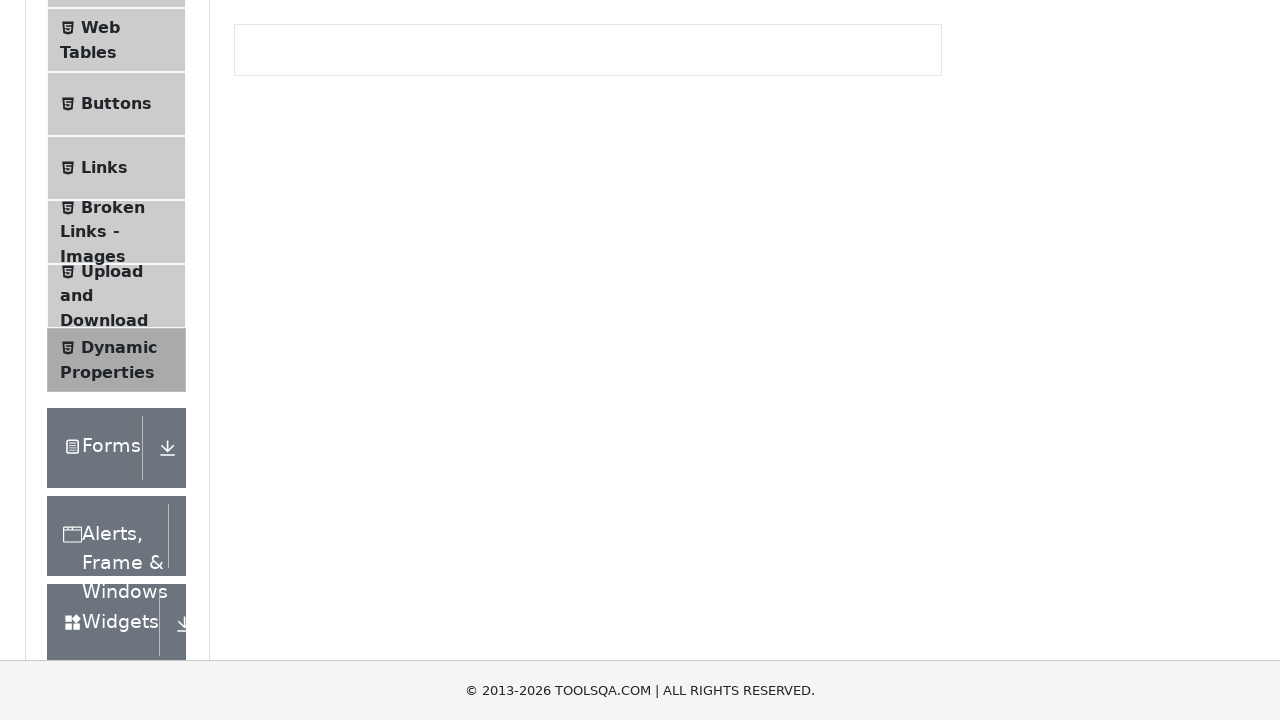

Waited for enableAfter button to be enabled (5 seconds)
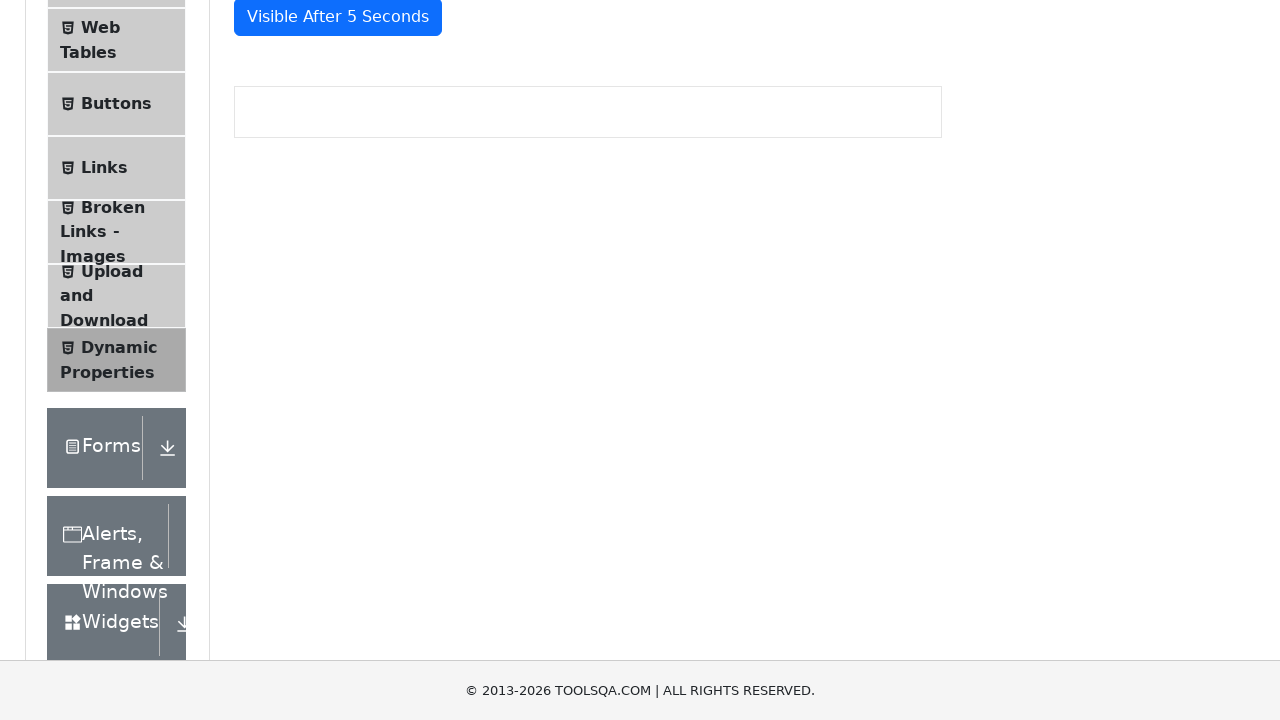

Clicked enableAfter button at (333, 306) on #enableAfter
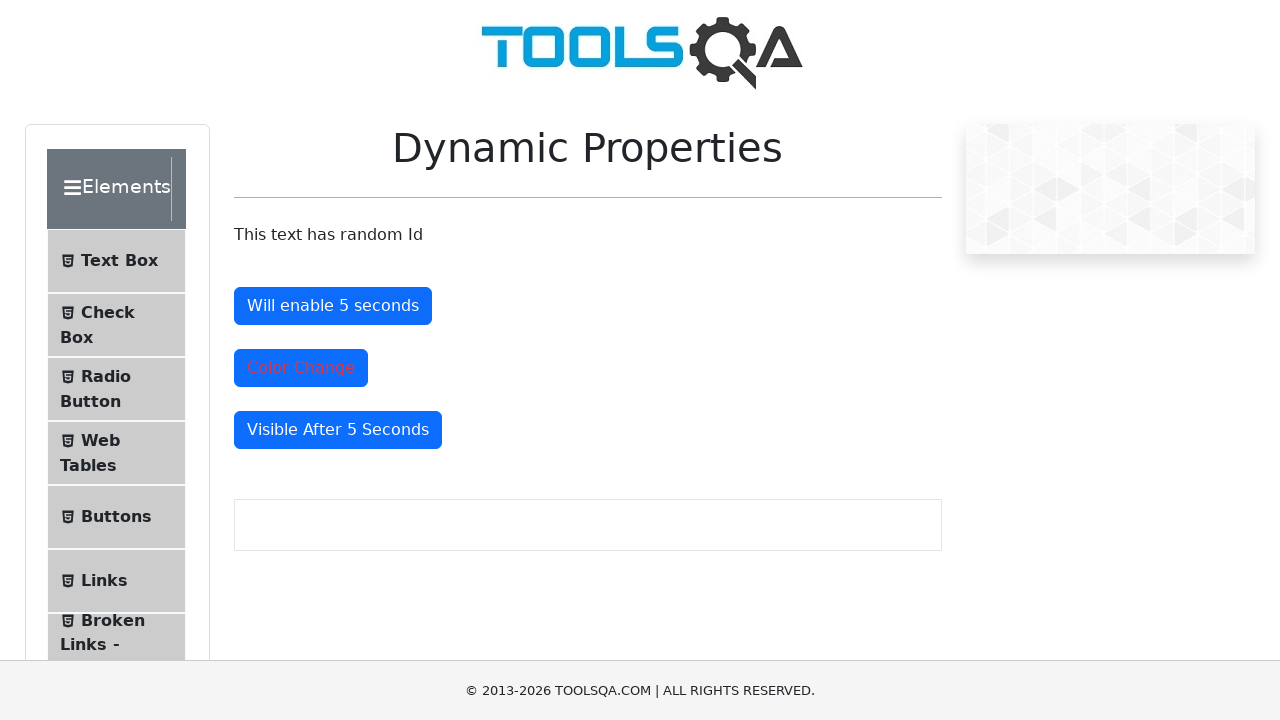

Clicked colorChange button at (301, 368) on #colorChange
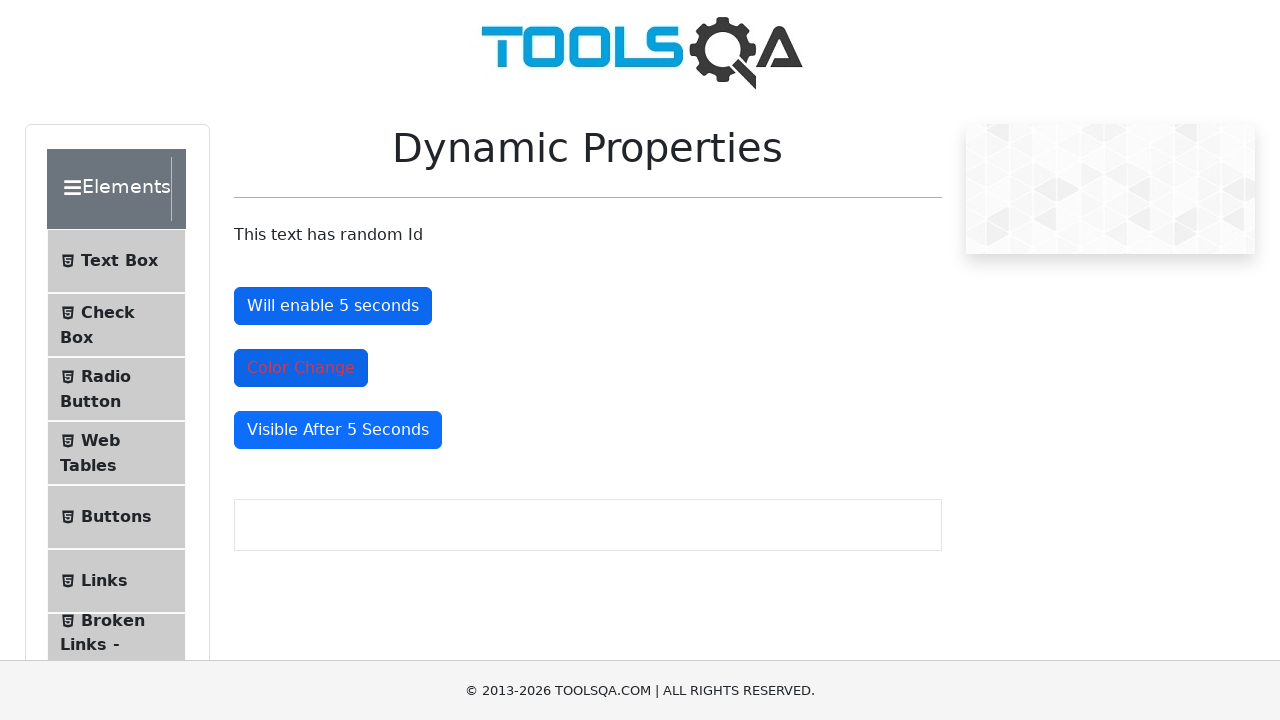

Waited for visibleAfter button to appear
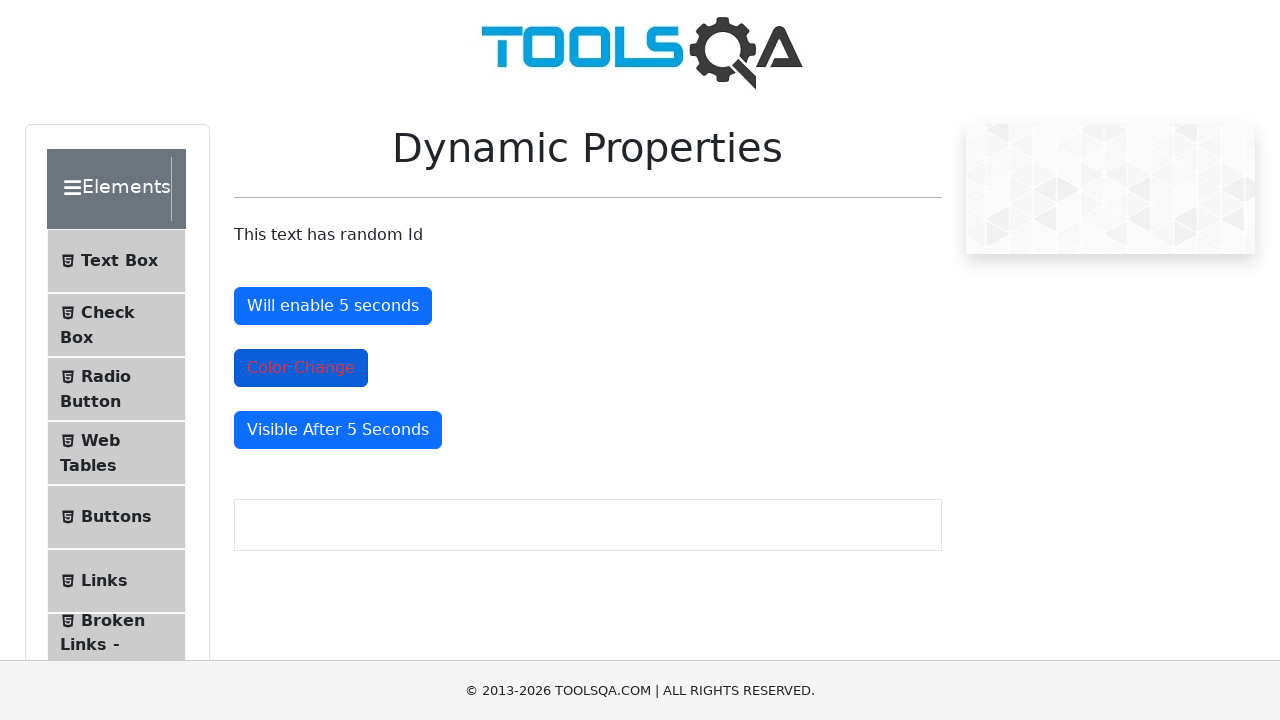

Clicked visibleAfter button at (338, 430) on #visibleAfter
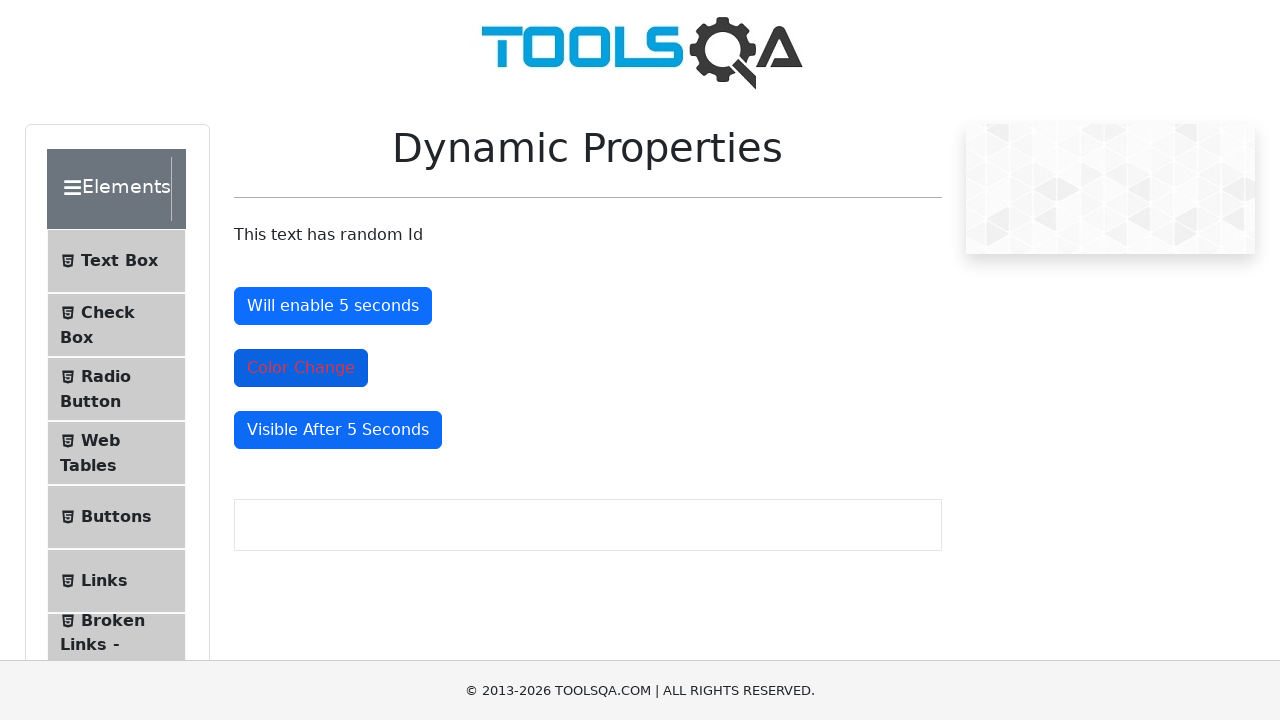

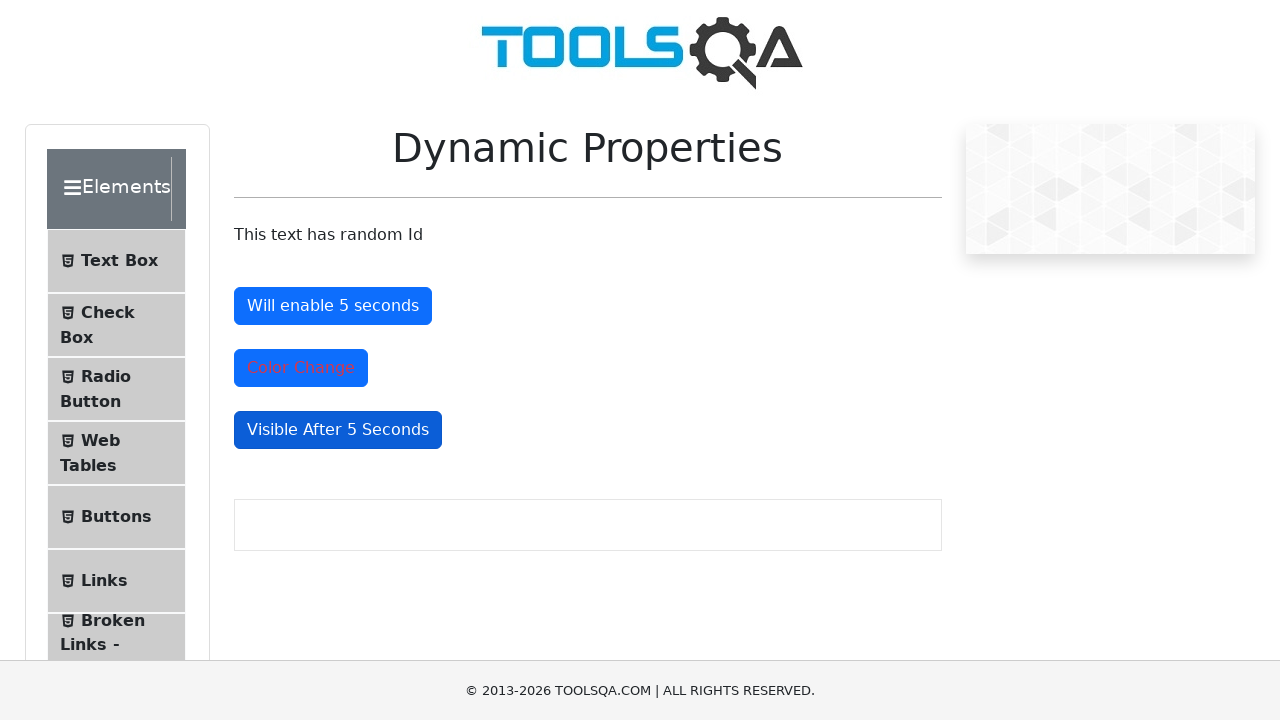